Tests opening a new browser window by clicking the "New Window" button and verifying the new window contains the expected message "This is a sample page"

Starting URL: https://demoqa.com/browser-windows

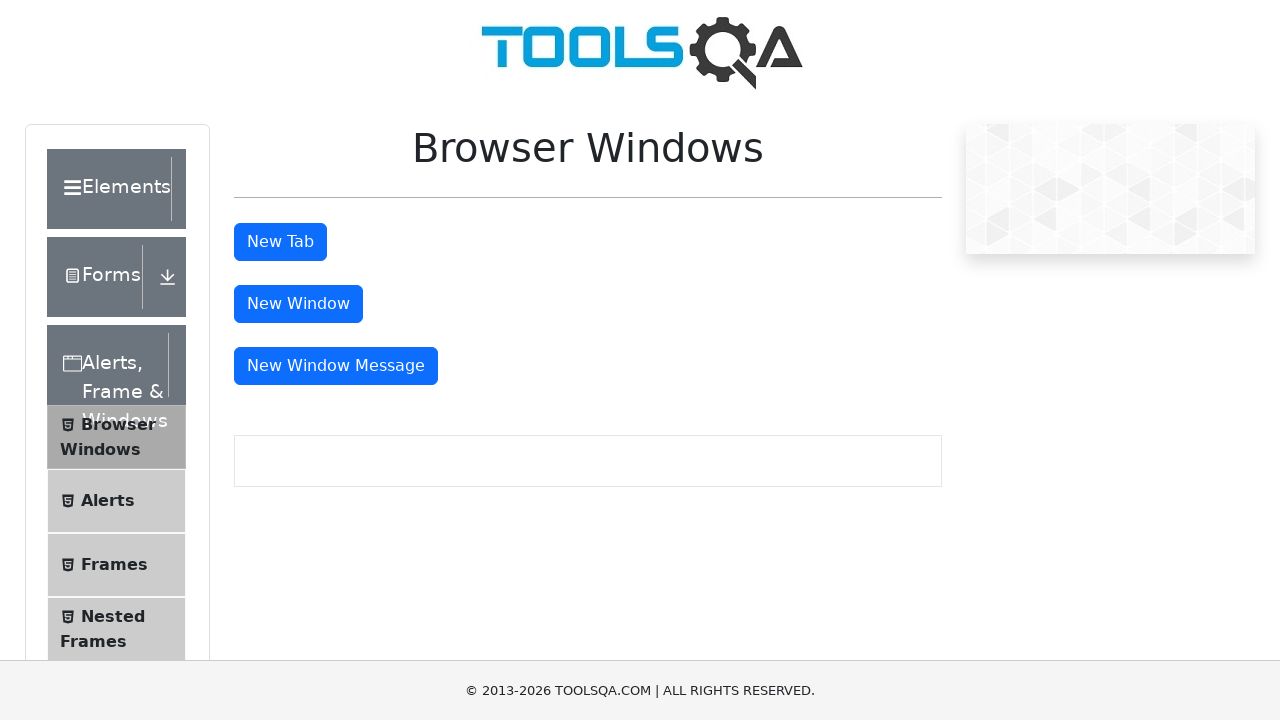

Waited for New Window button to be visible
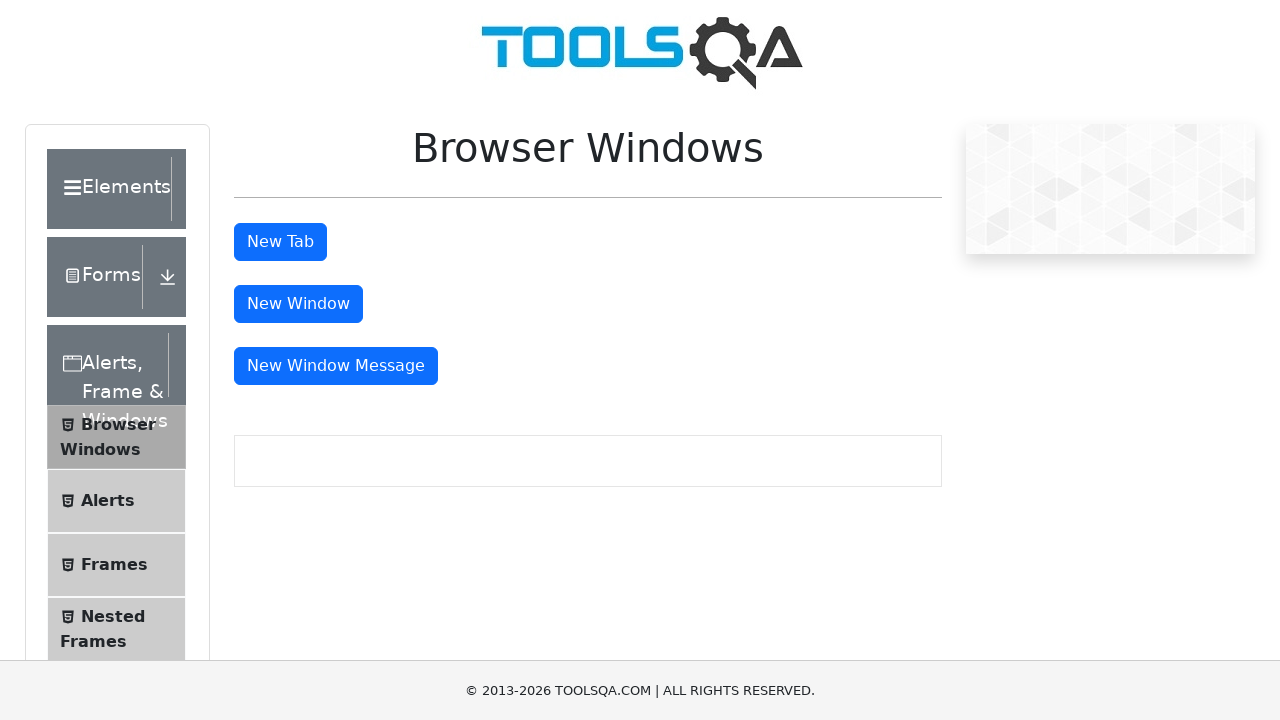

Clicked the New Window button at (298, 304) on #windowButton
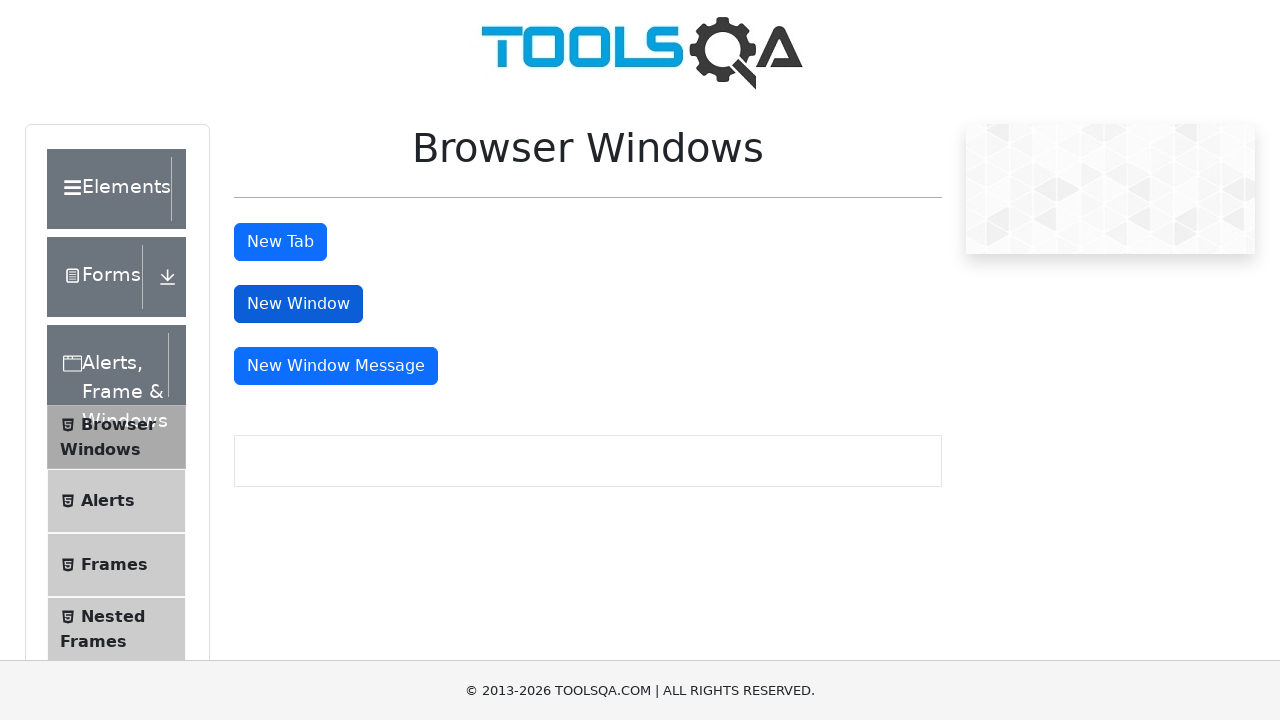

Captured new window reference
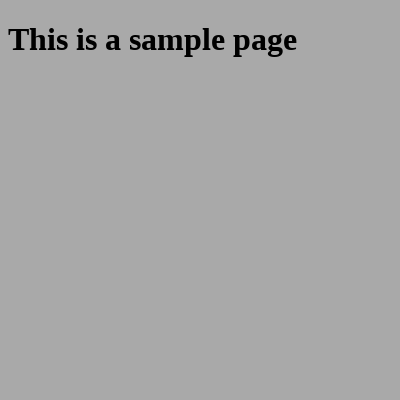

New window loaded with domcontentloaded state
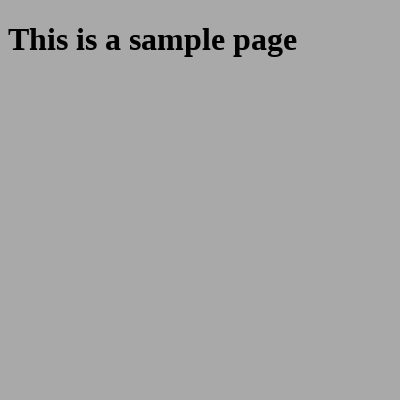

Sample heading element appeared in new window
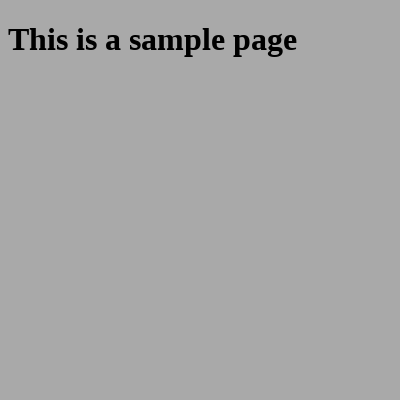

Retrieved heading text: 'This is a sample page'
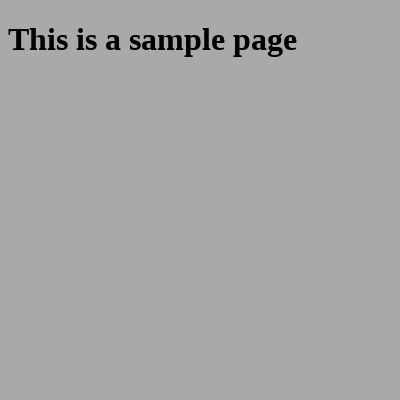

Verified heading text matches expected 'This is a sample page'
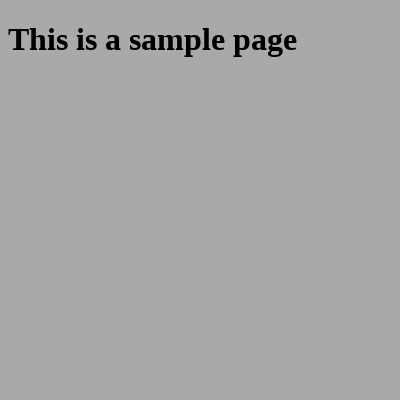

Closed the new window
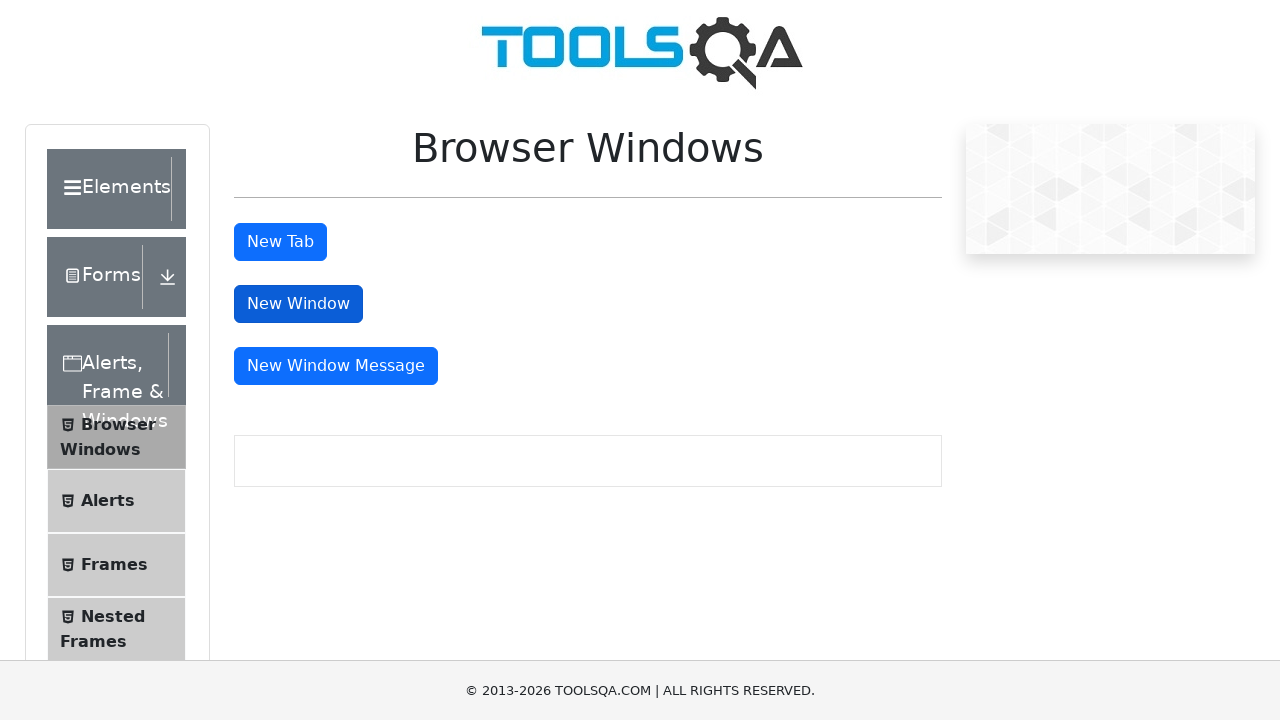

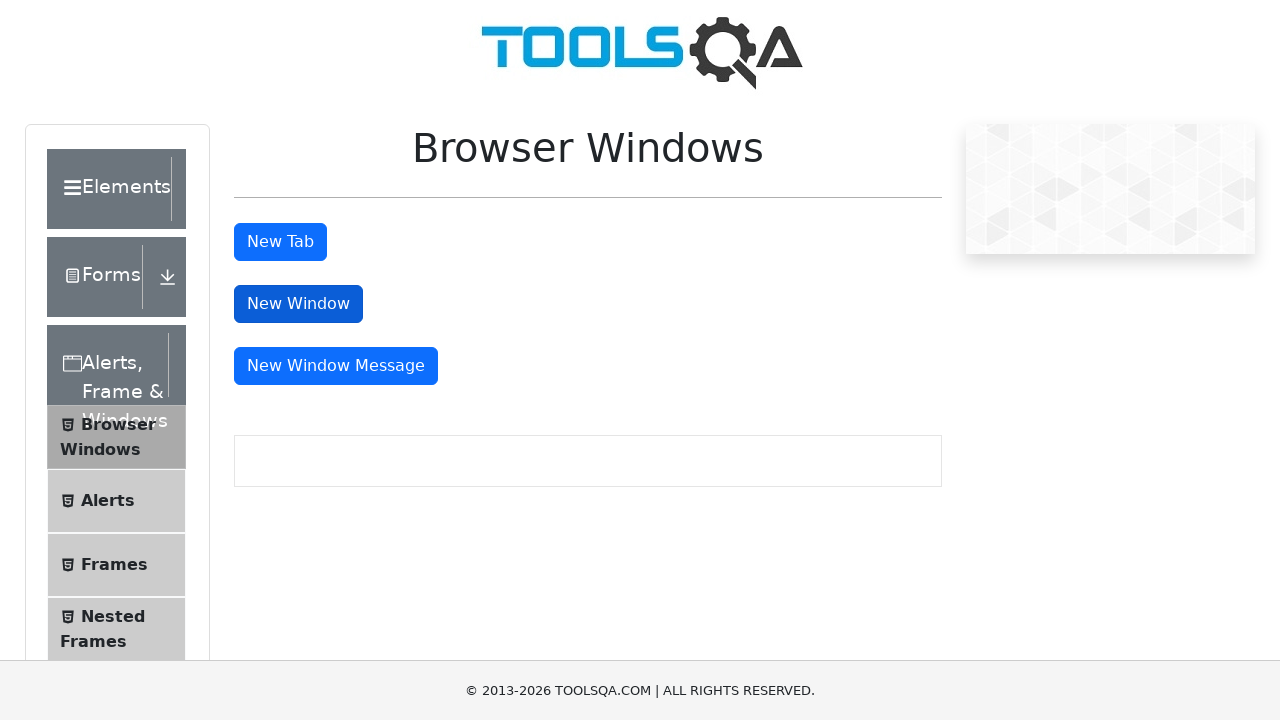